Tests that clicking the uncompressed button in the download modal changes the CDN URL to point to the uncompressed angular.js file

Starting URL: https://angularjs.org

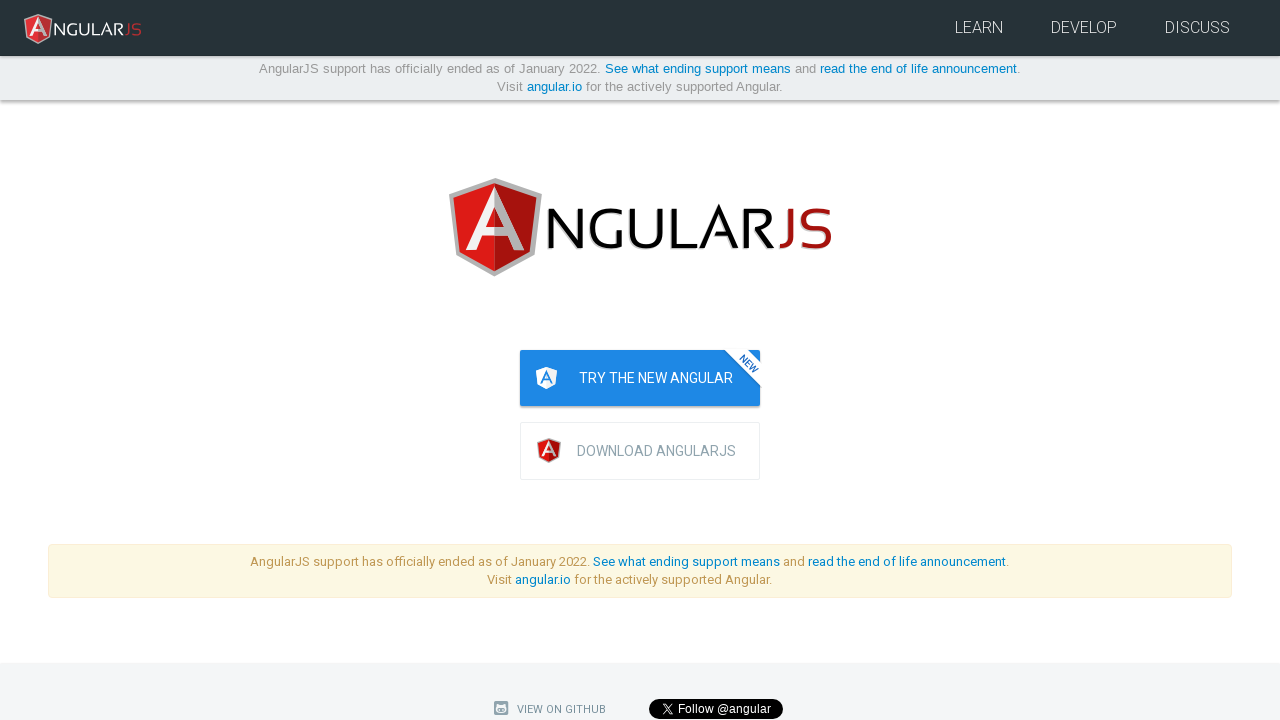

Clicked download button to open modal at (640, 451) on .download-btn
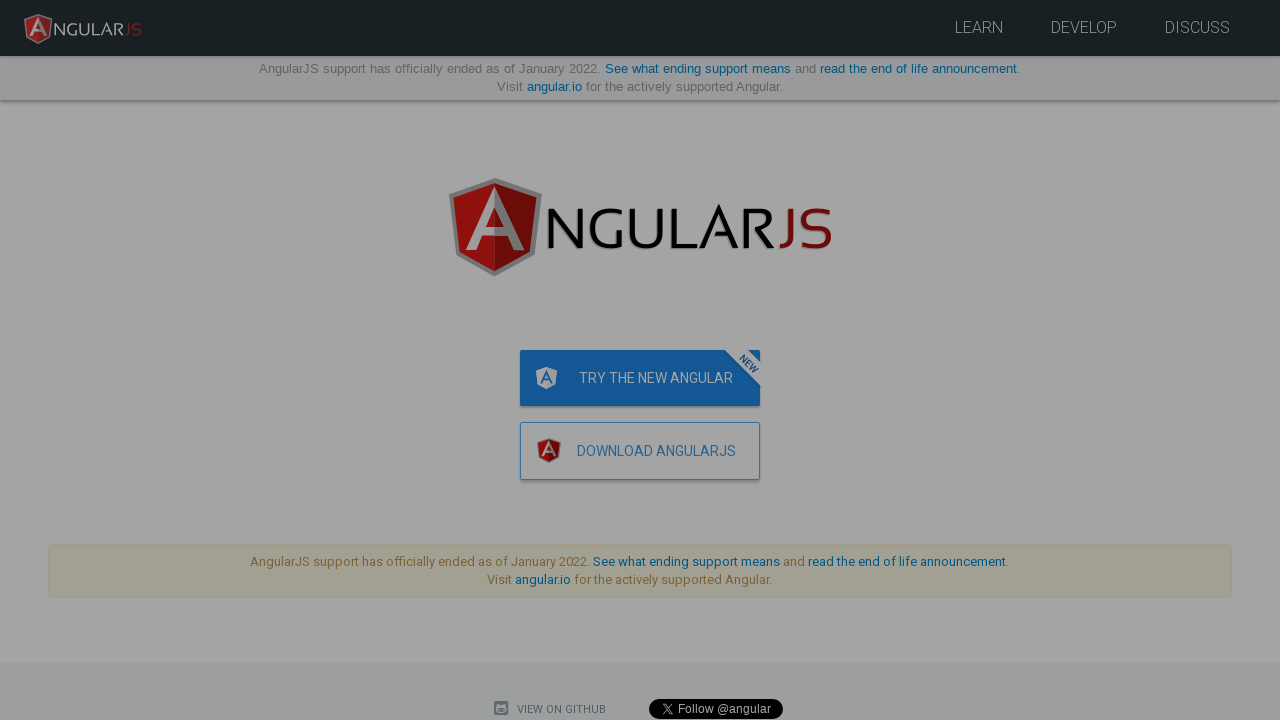

Waited 500ms for modal to fully load
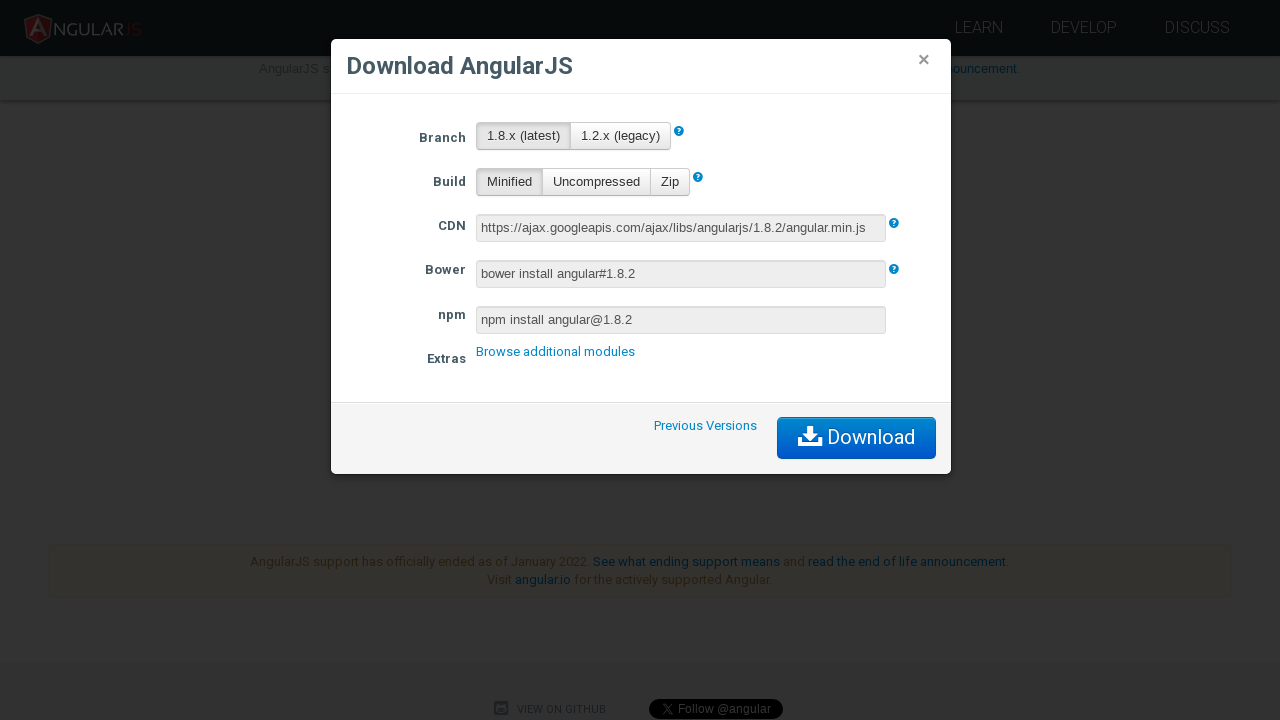

Clicked uncompressed button in download modal at (596, 182) on .download-modal .modal-body > dl button.uncompressed
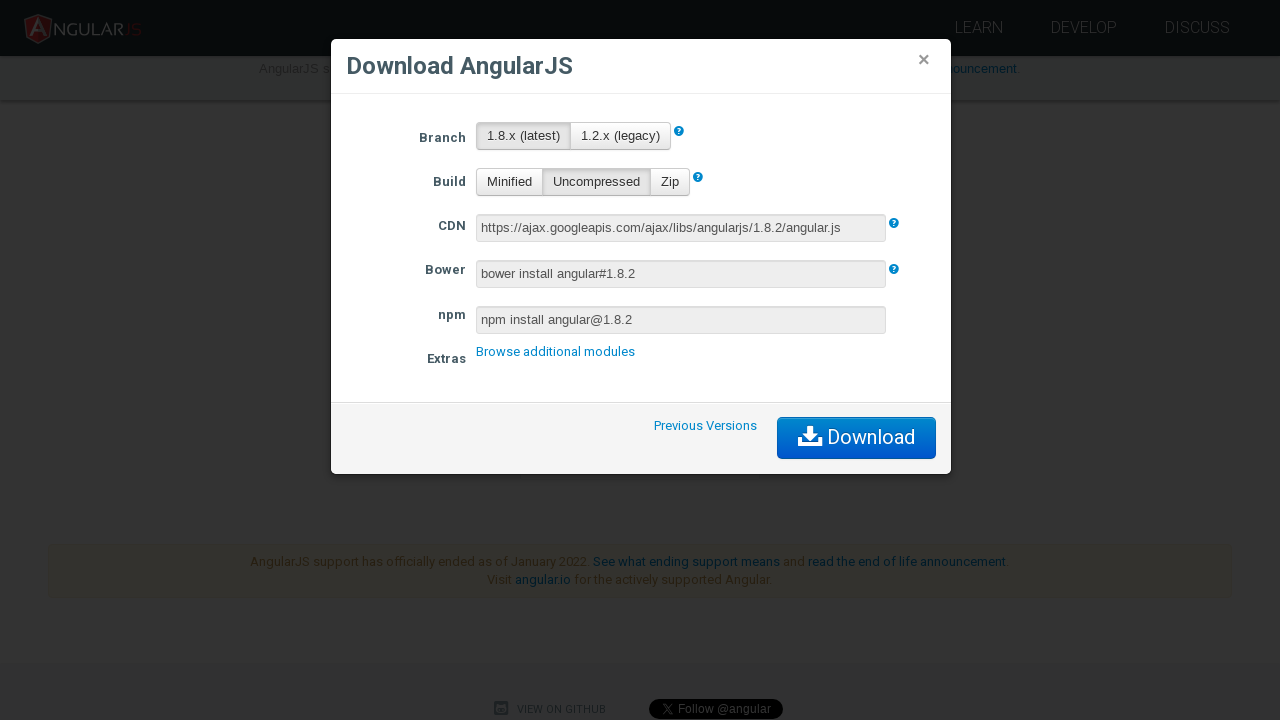

Located CDN URL input field
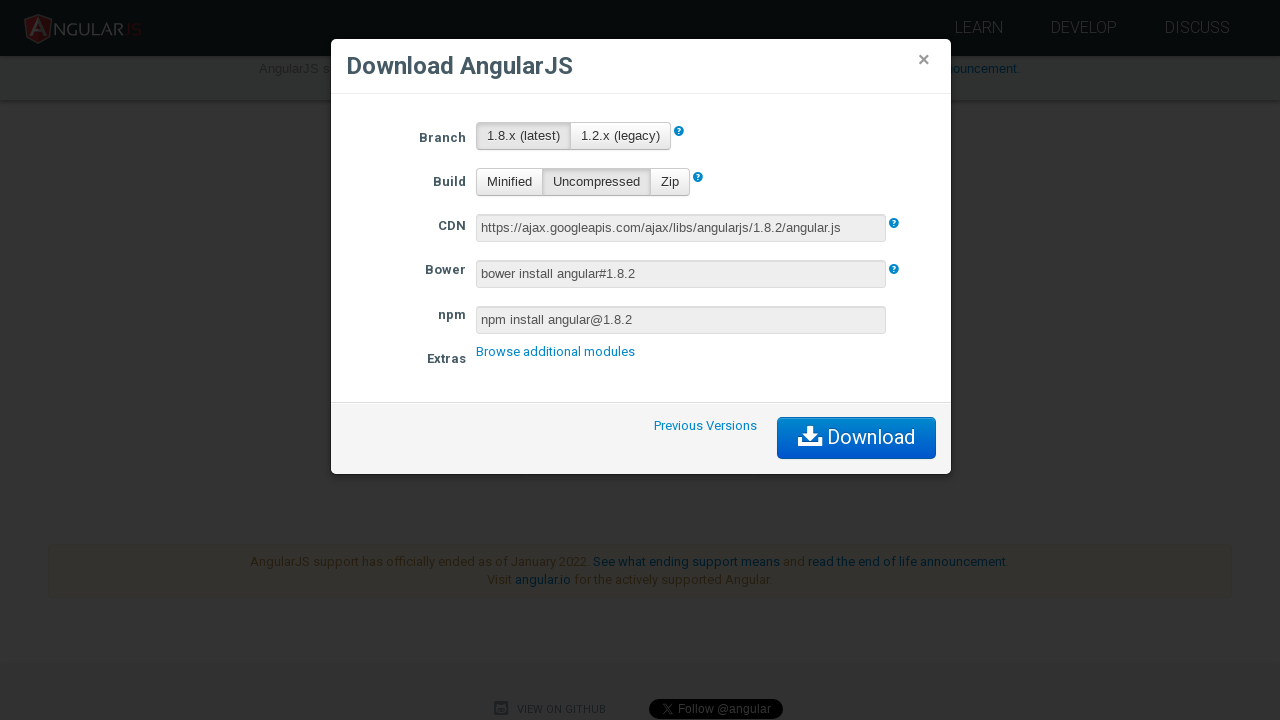

Retrieved CDN URL value from input field
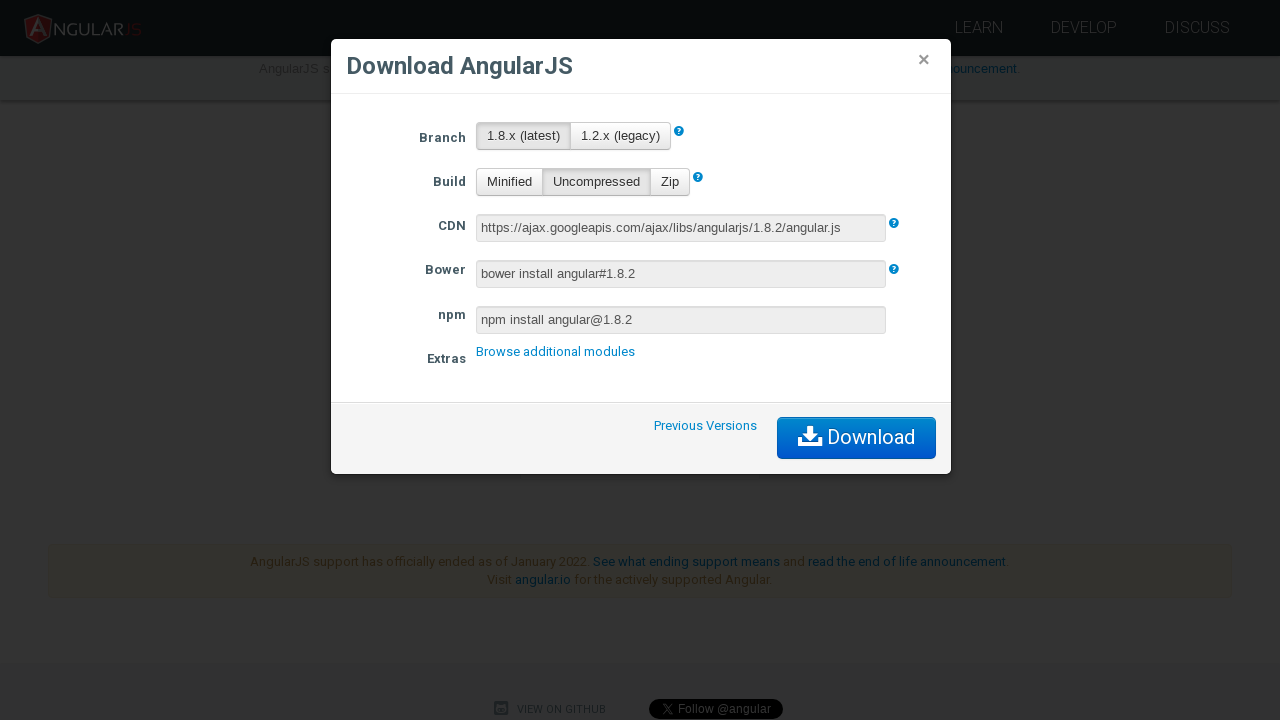

Verified CDN URL contains 'angular.js' (uncompressed file)
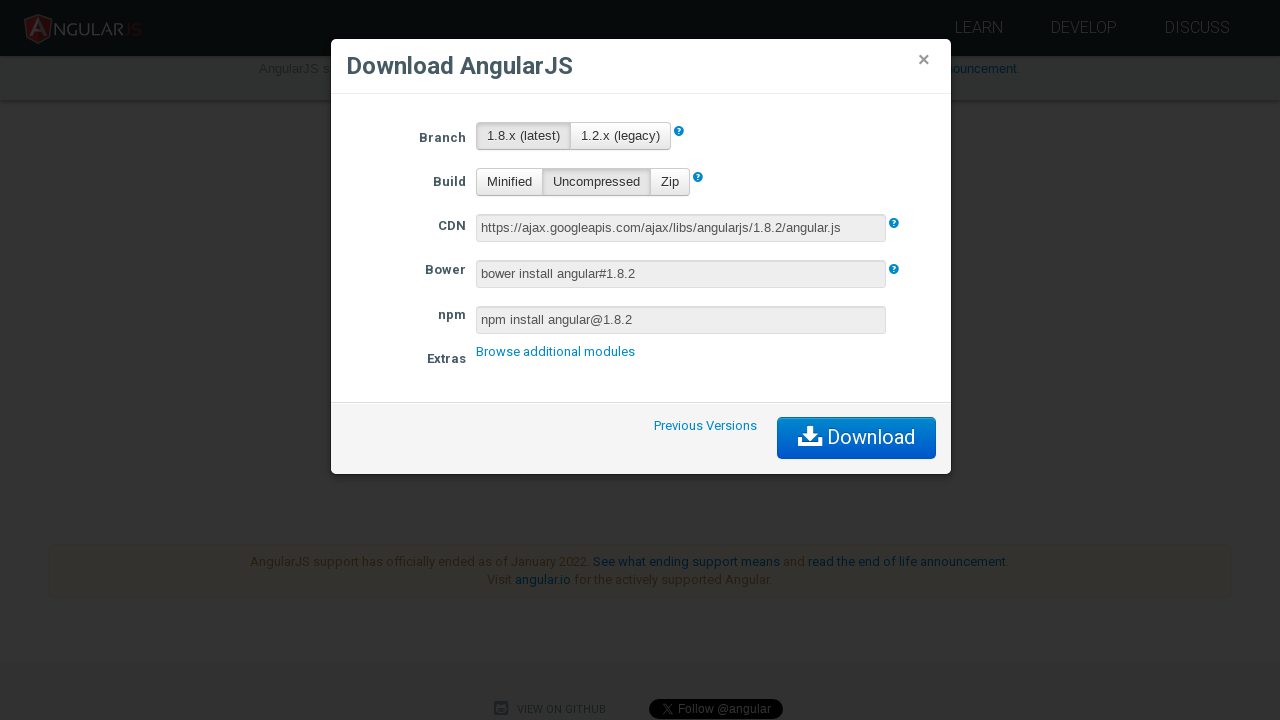

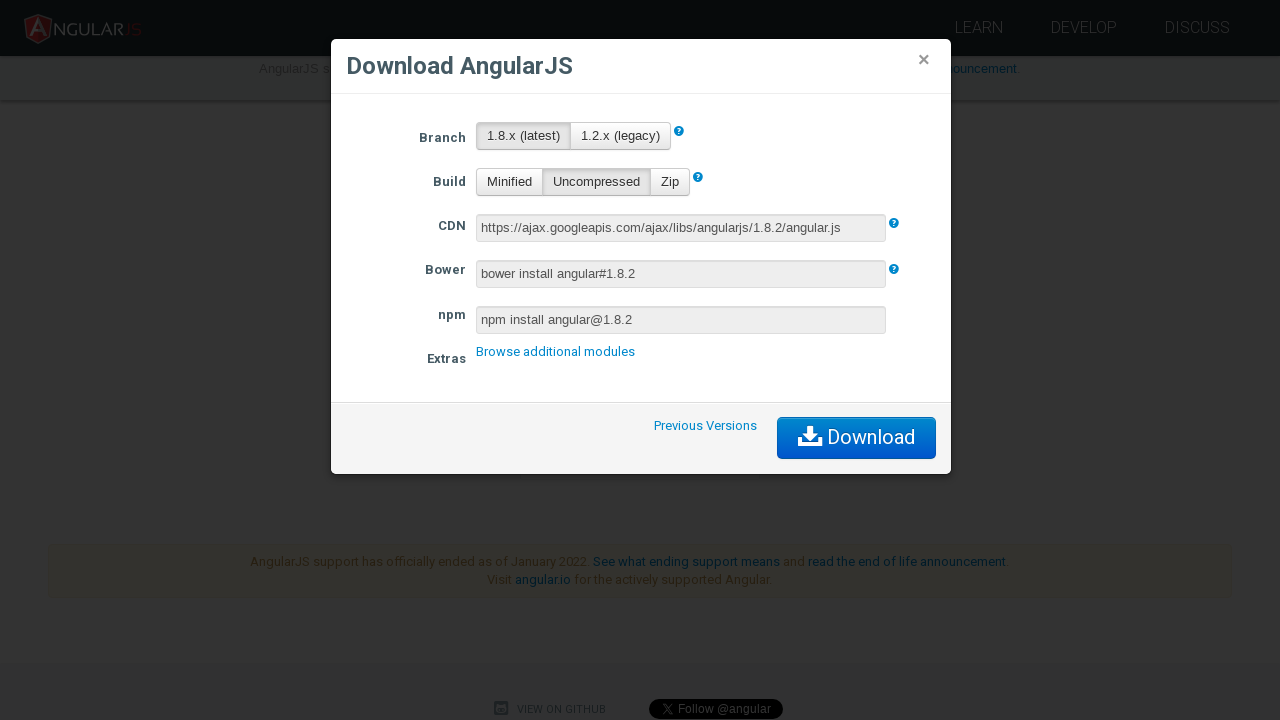